Tests button click functionality on UI Testing Playground by clicking a primary button and verifying the interaction

Starting URL: http://uitestingplayground.com/click

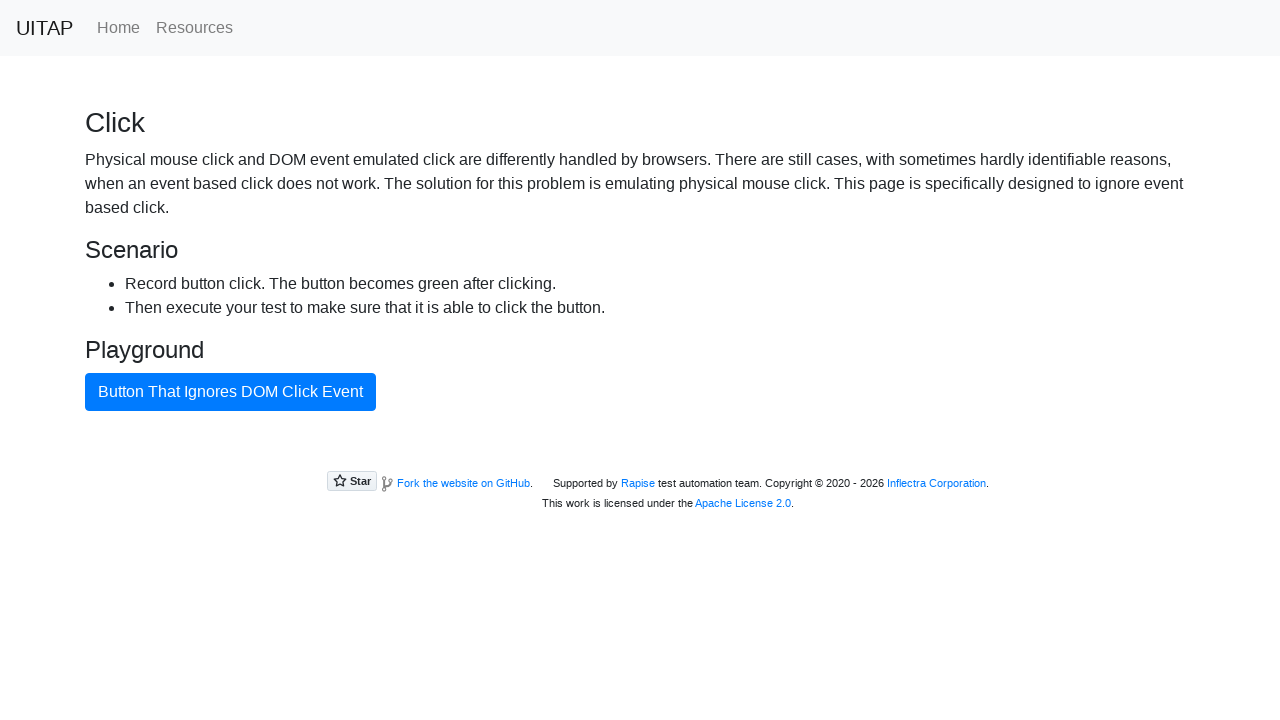

Clicked the primary button on UI Testing Playground at (230, 392) on button.btn.btn-primary
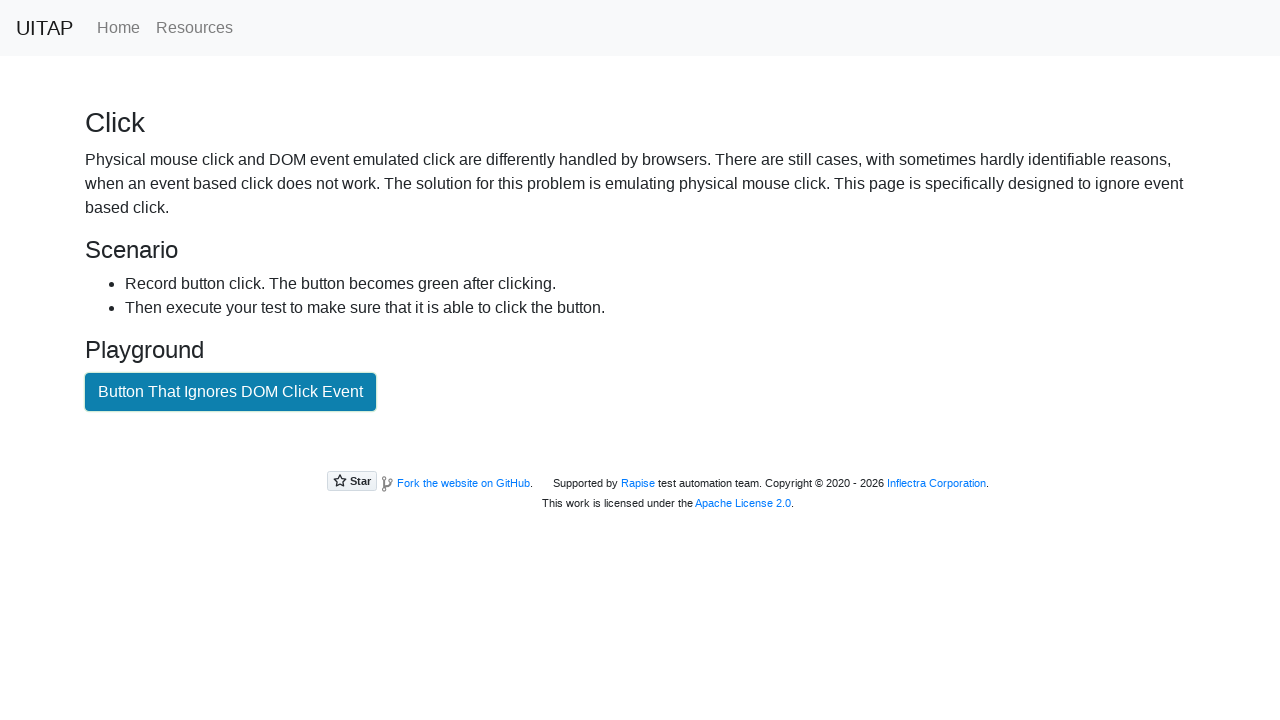

Waited 500ms for visual change after button click
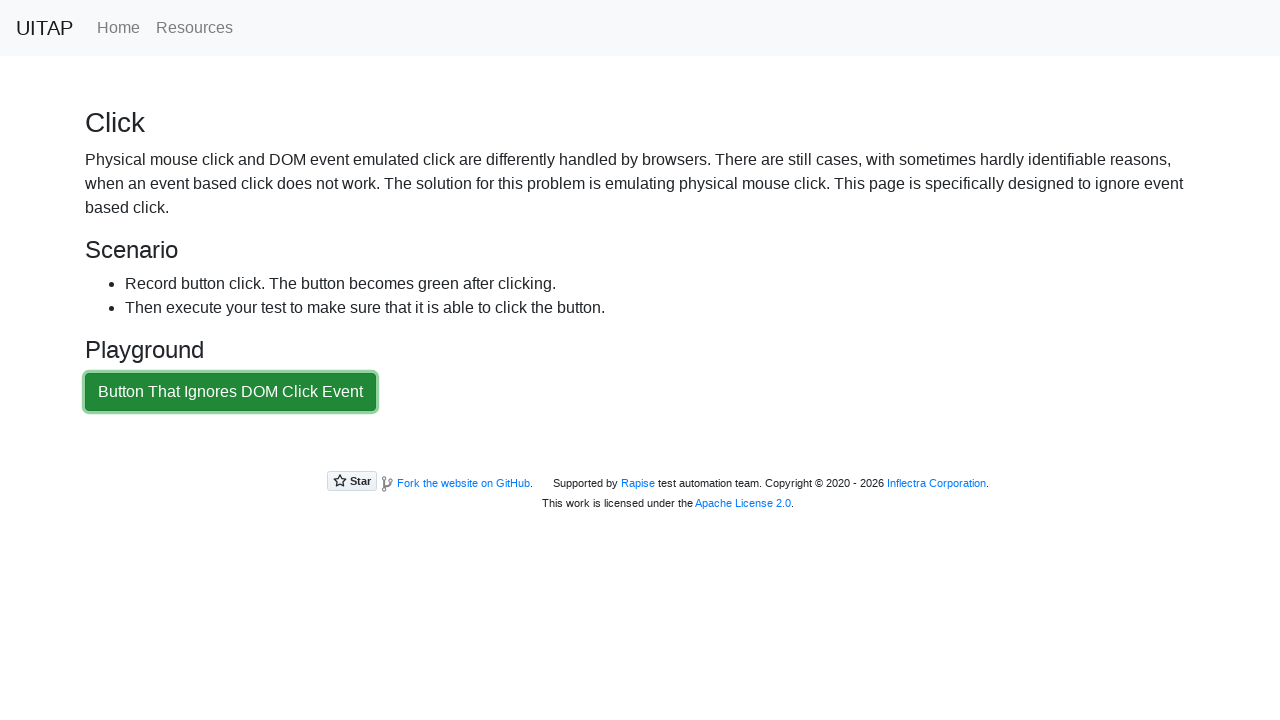

Verified button class changed from btn-primary to btn-success, confirming successful click interaction
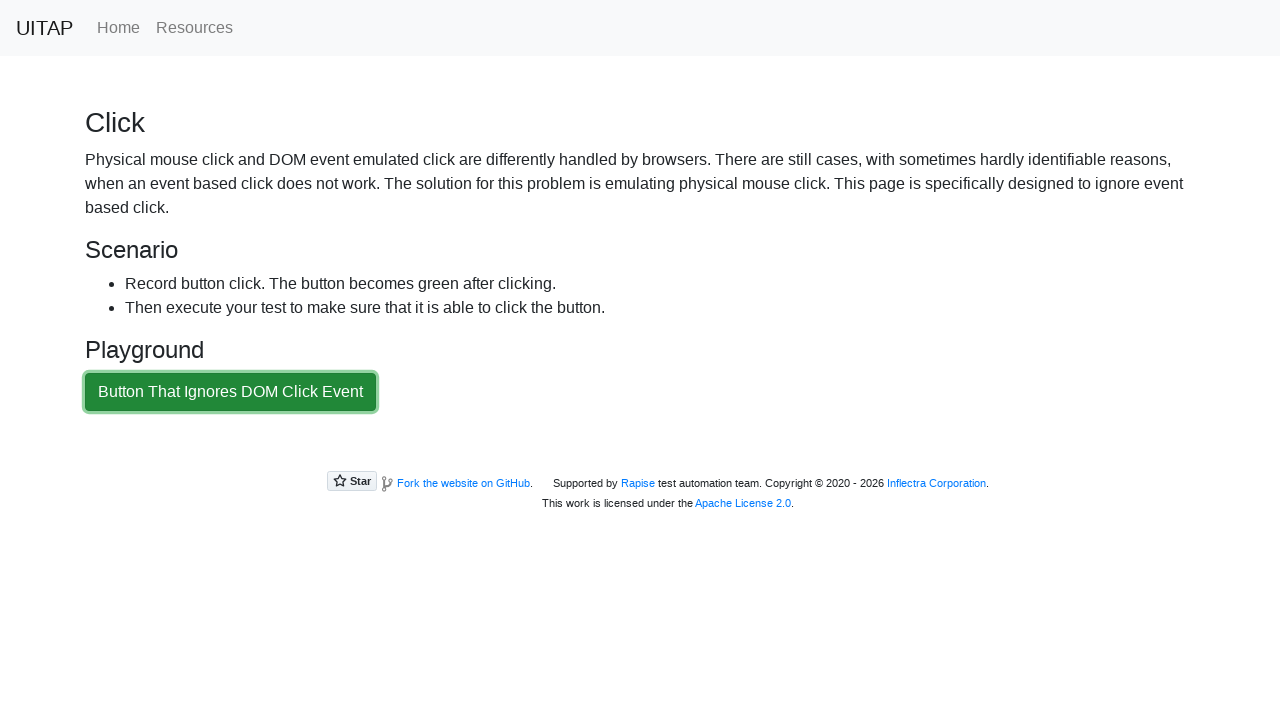

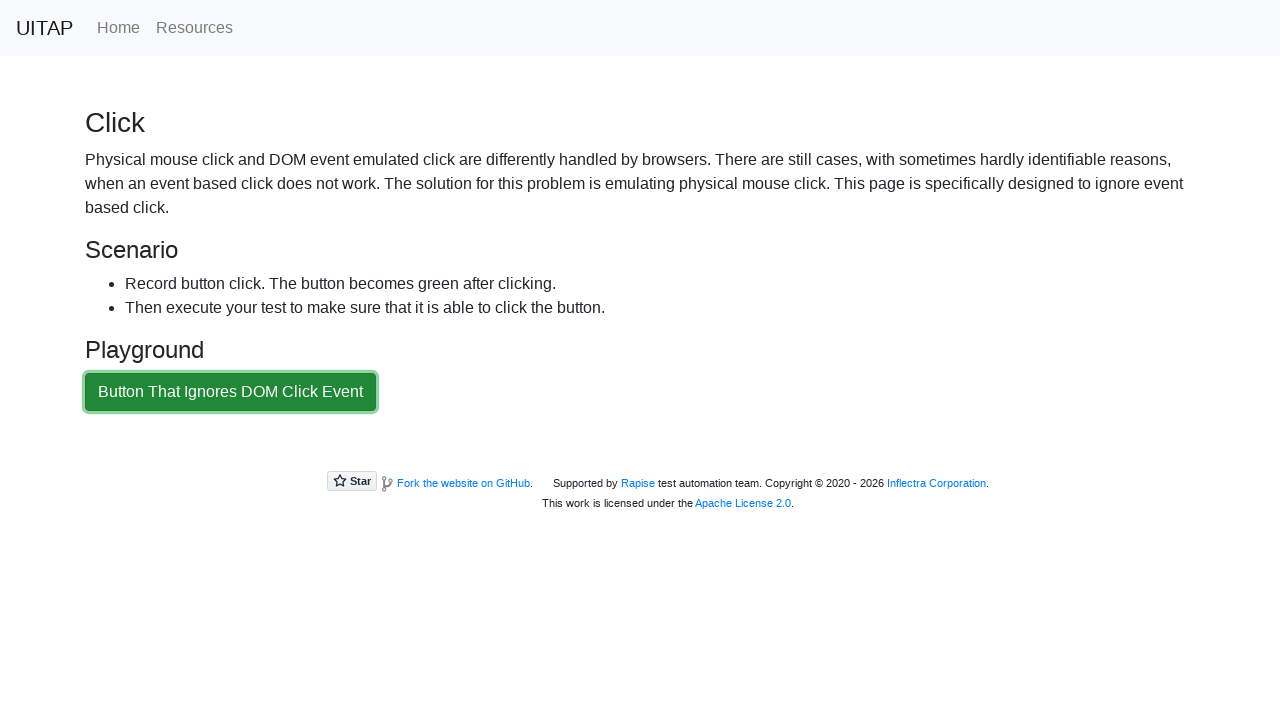